Tests alert handling by clicking on alert tabs, triggering alerts, and interacting with them including text input

Starting URL: https://demo.automationtesting.in/Alerts.html

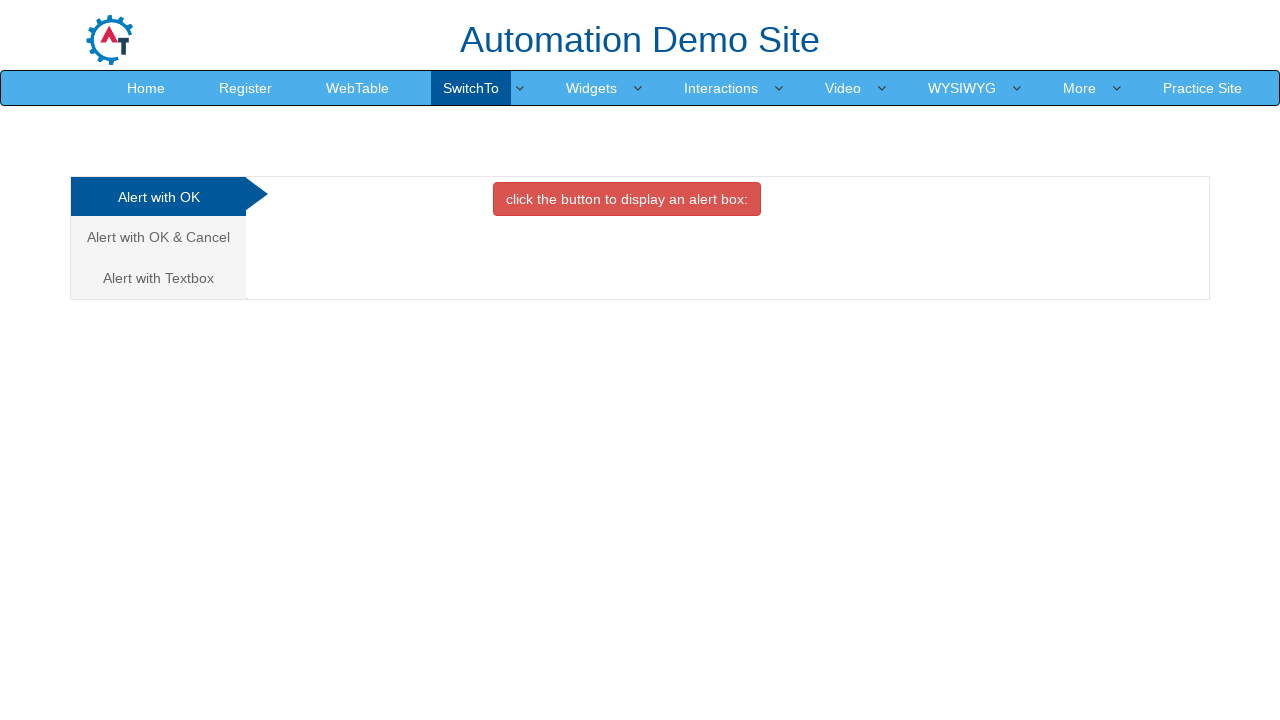

Clicked on 'Alert with Textbox' tab at (158, 278) on a:text('Alert with Textbox ').analystic
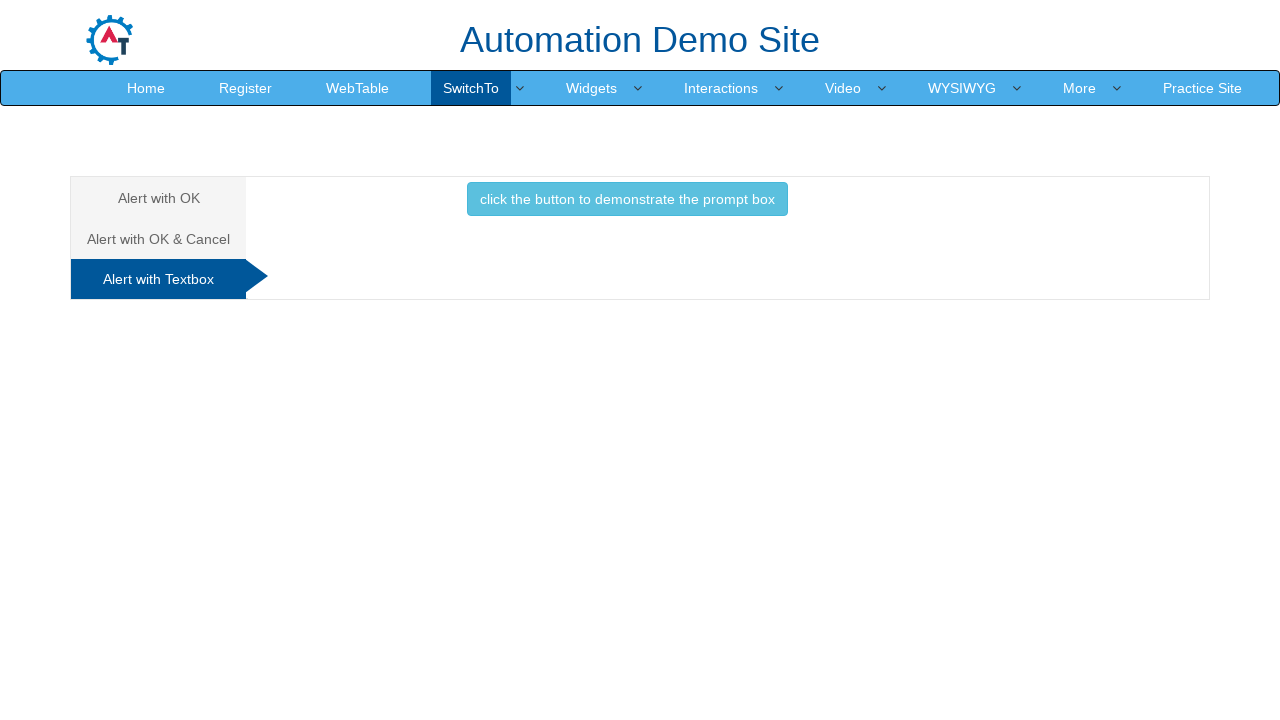

Clicked button to trigger alert with textbox at (627, 199) on div#Textbox button
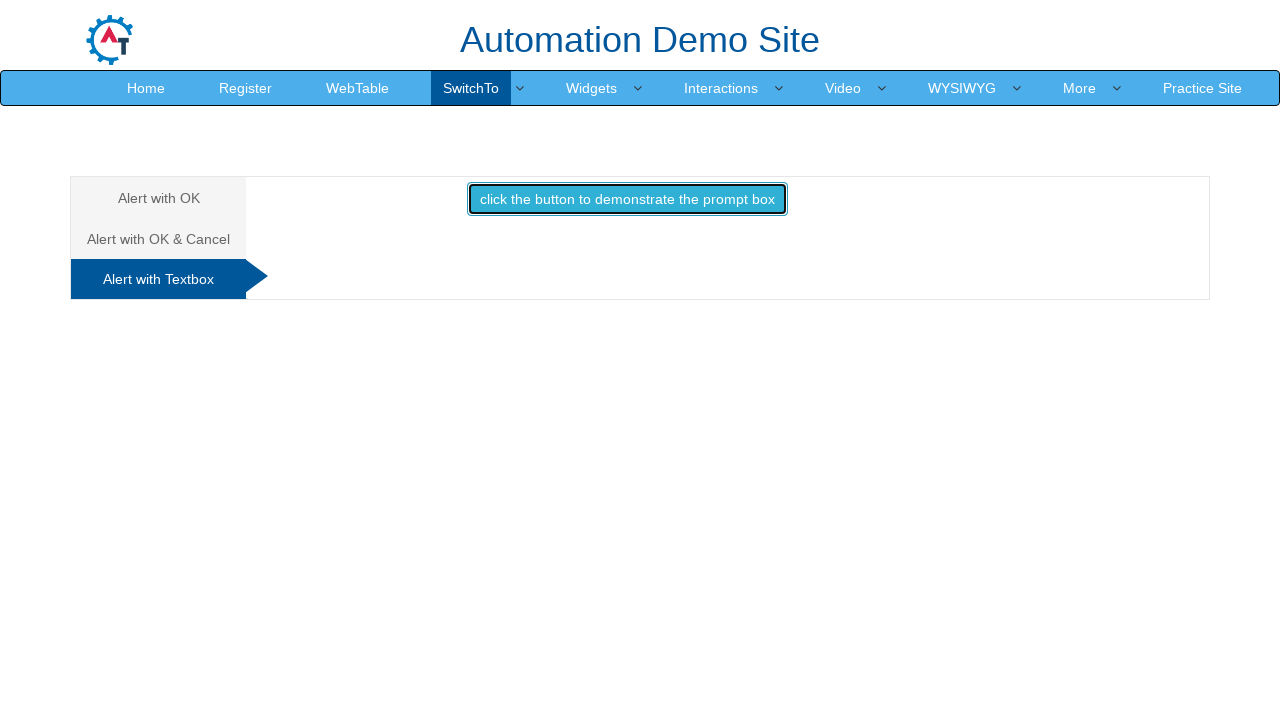

Set up dialog handler to accept with text 'Hello'
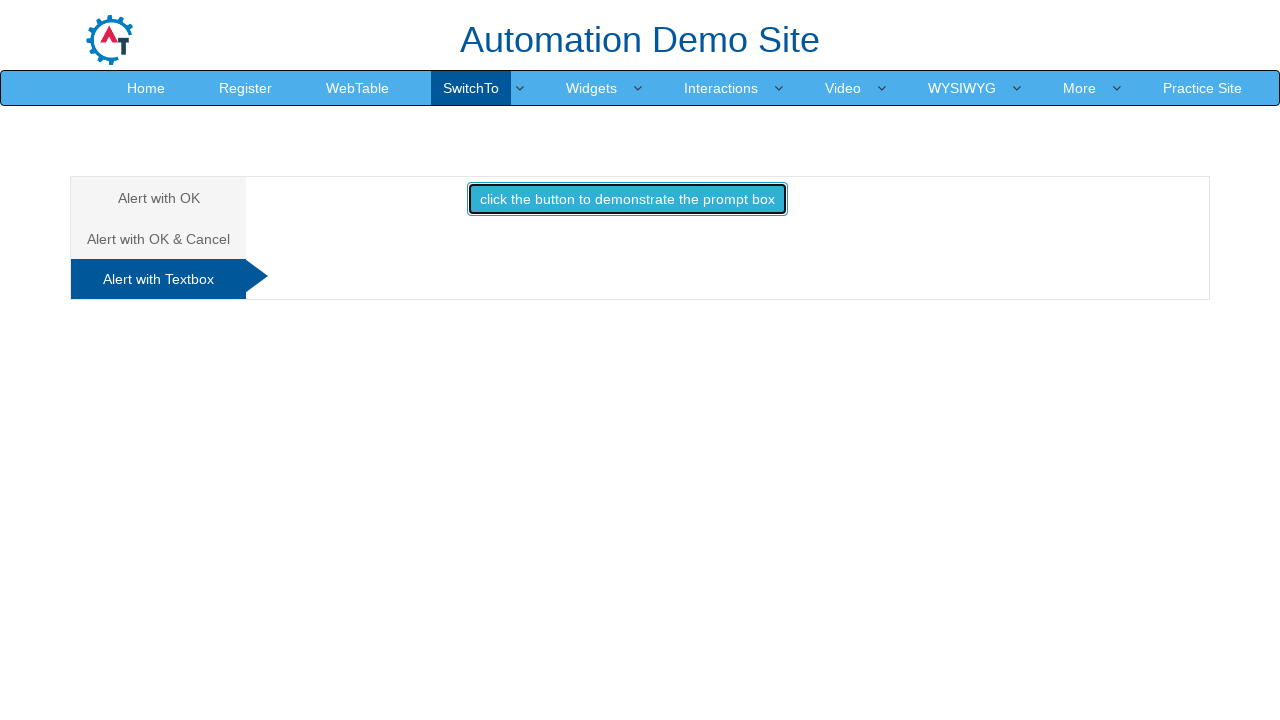

Evaluated JavaScript to trigger pending dialogs
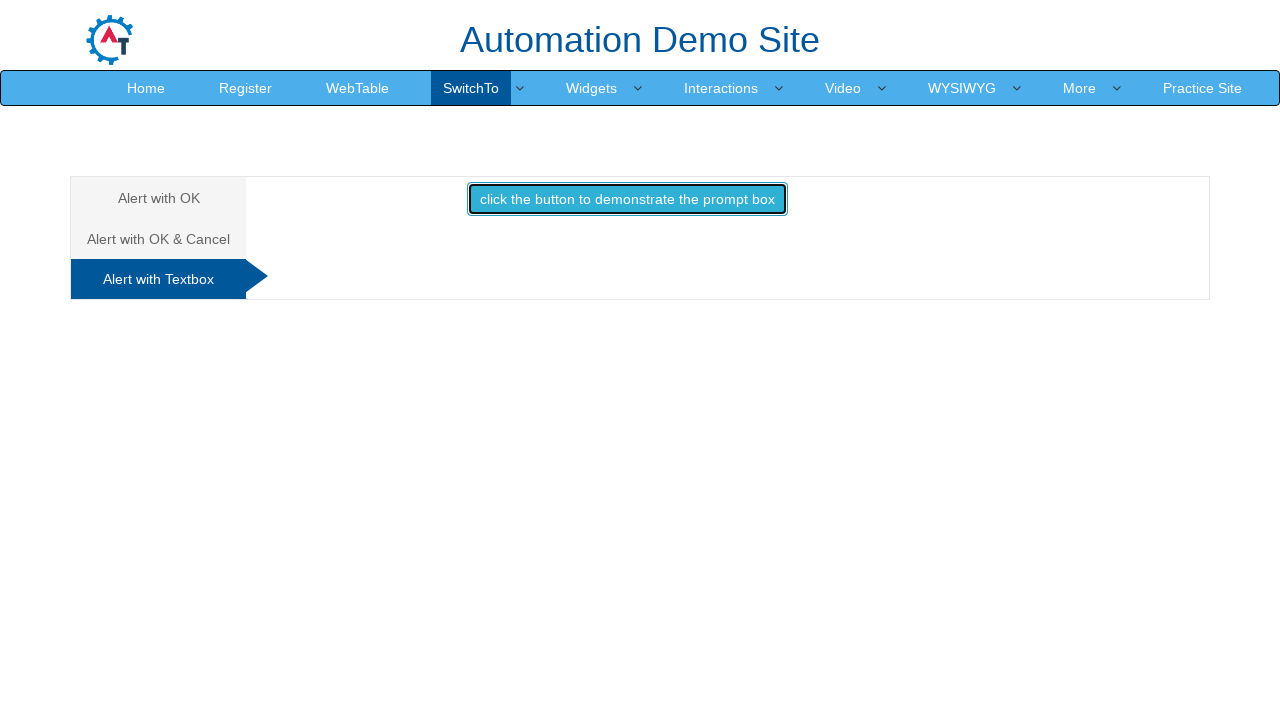

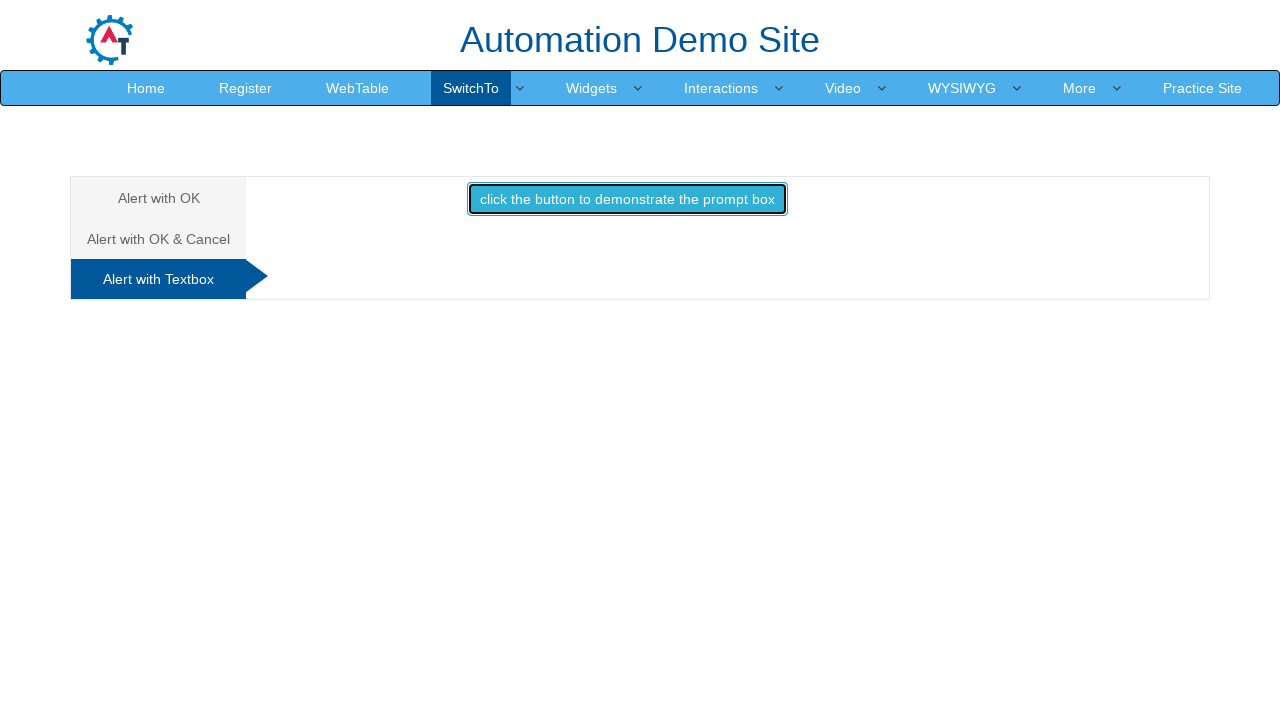